Navigates to timeanddate.com and interacts with a calendar form by selecting a month (February) and country (China) from dropdown menus, then clicks to view the calendar.

Starting URL: https://www.timeanddate.com

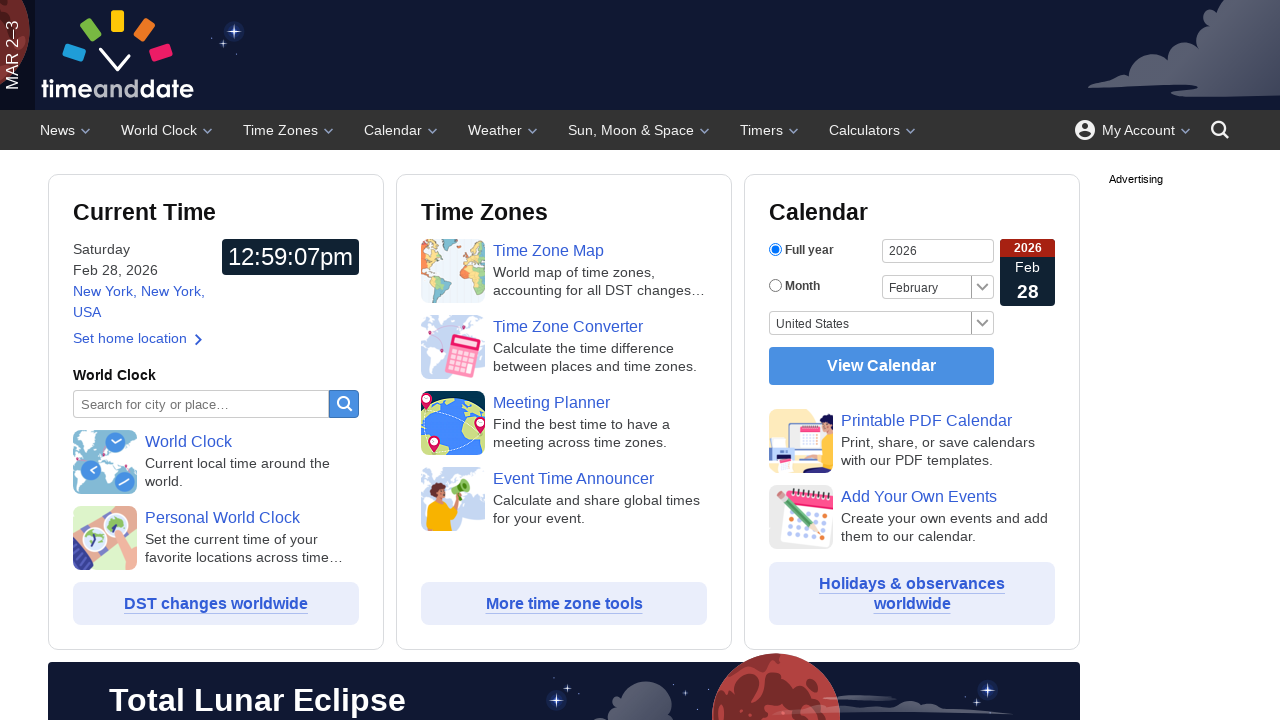

Selected February from month dropdown on #month
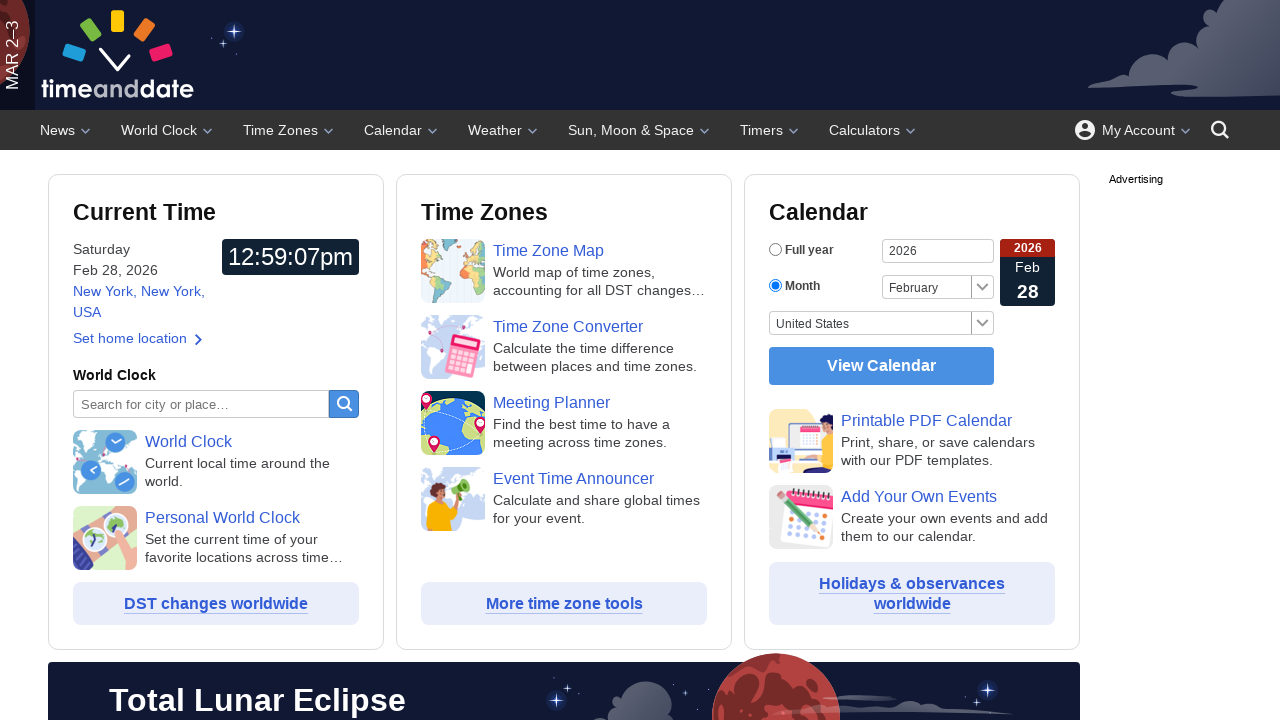

Selected China from country dropdown on #country
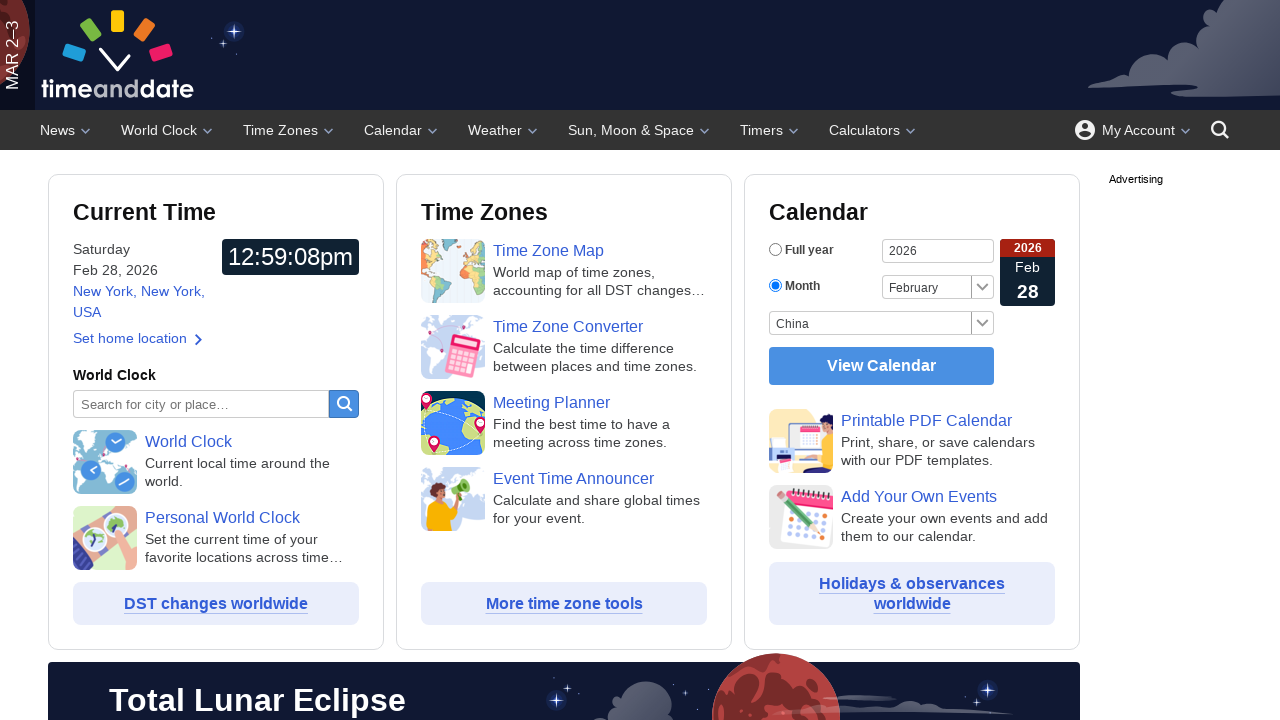

Clicked View Calendar button at (882, 366) on xpath=//form[@id='cf']//input[@value='View Calendar']
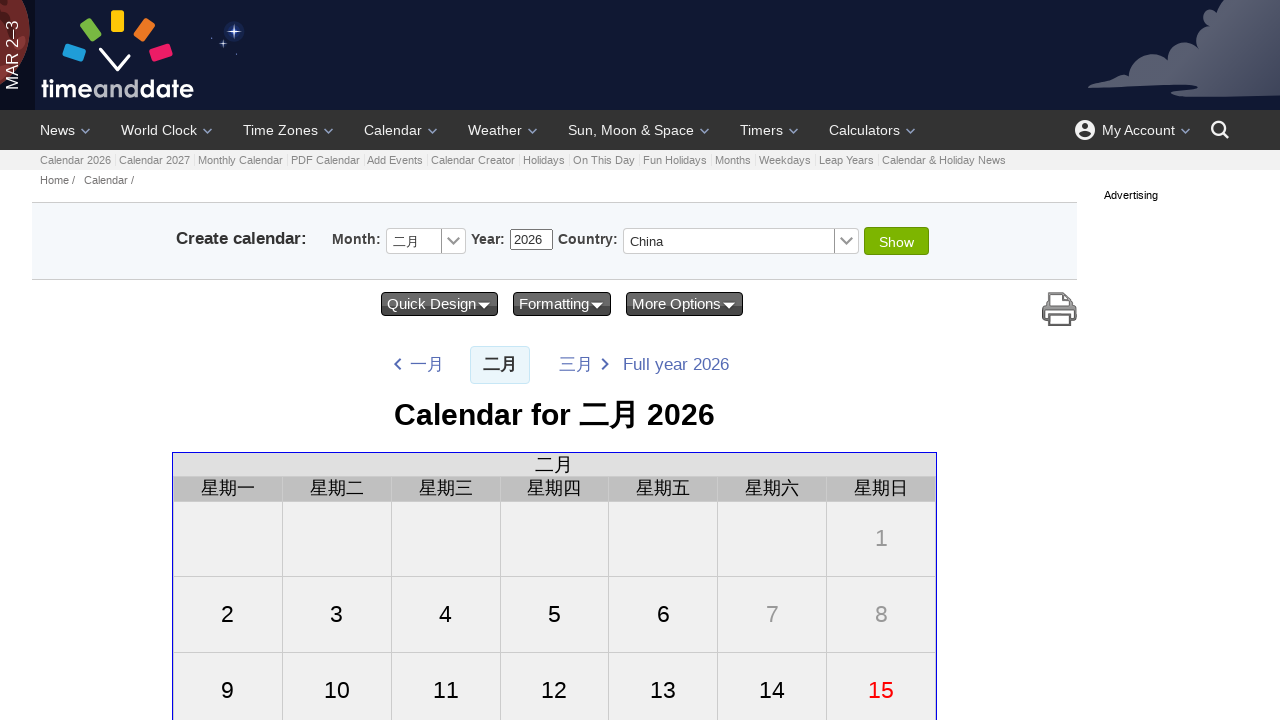

Calendar page loaded successfully
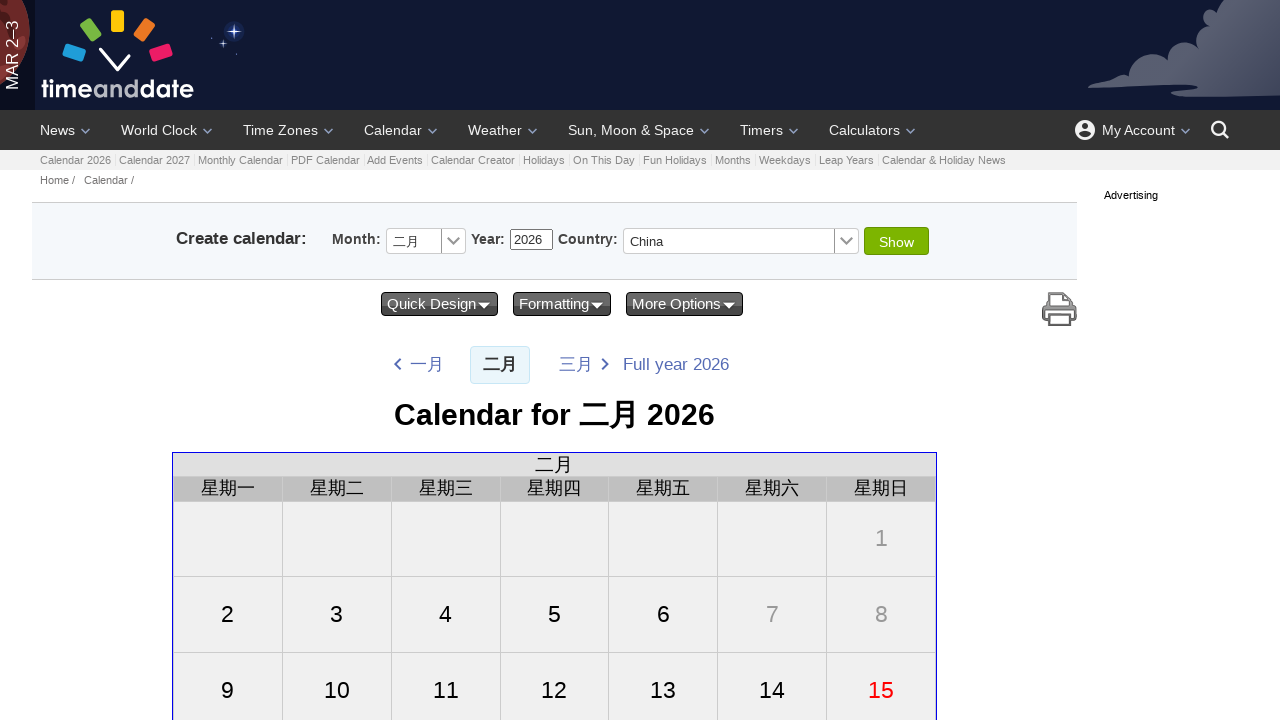

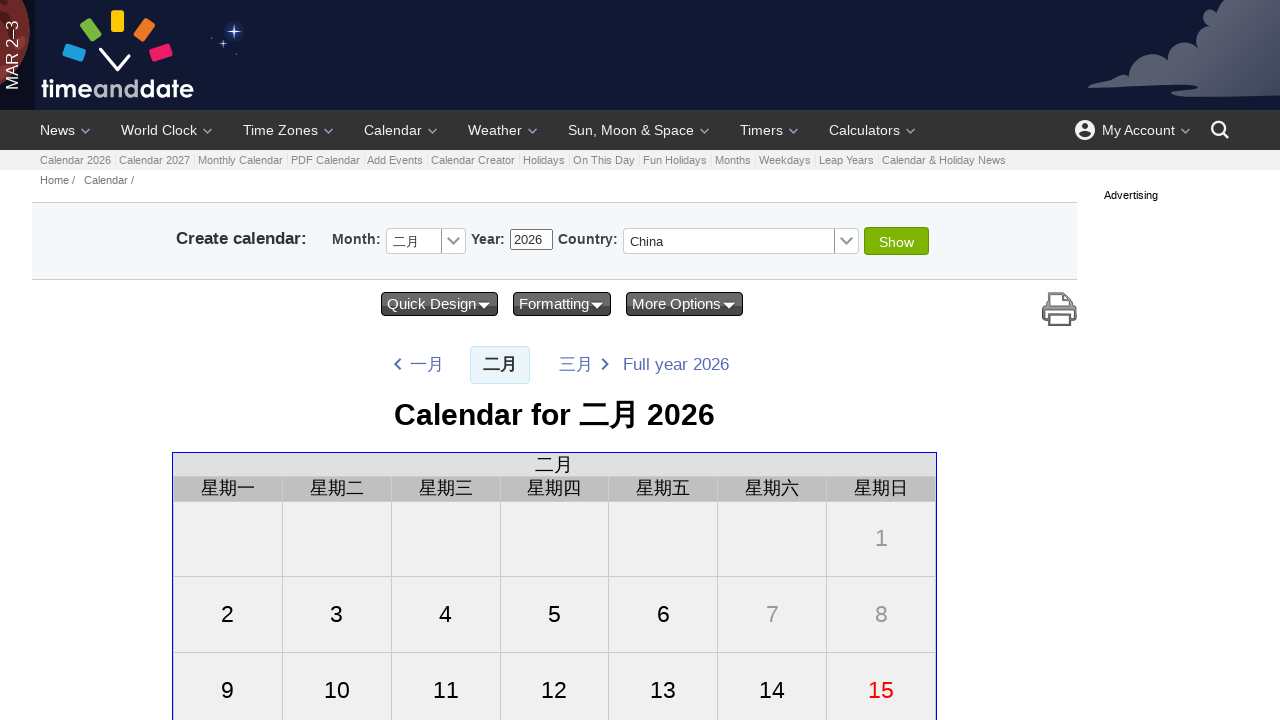